Tests pasting text with numbers into the Nome field

Starting URL: https://tc-1-final-parte1.vercel.app/

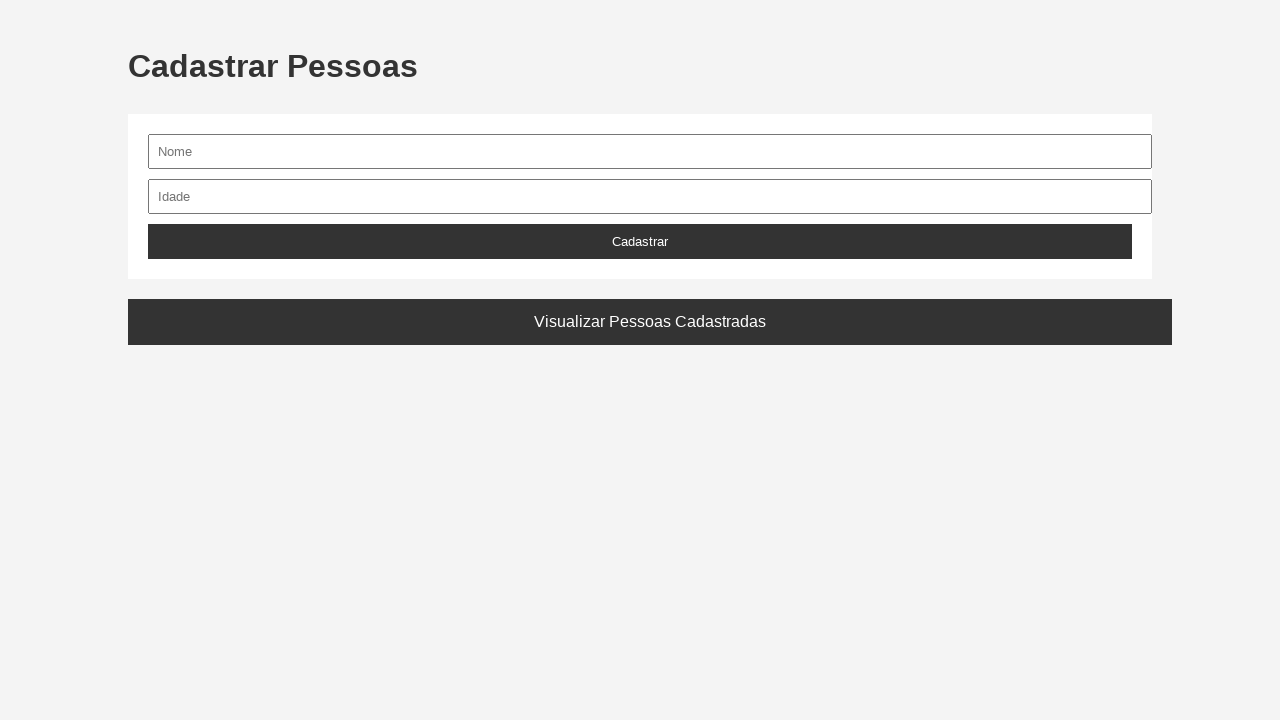

Waited for Nome field to be available
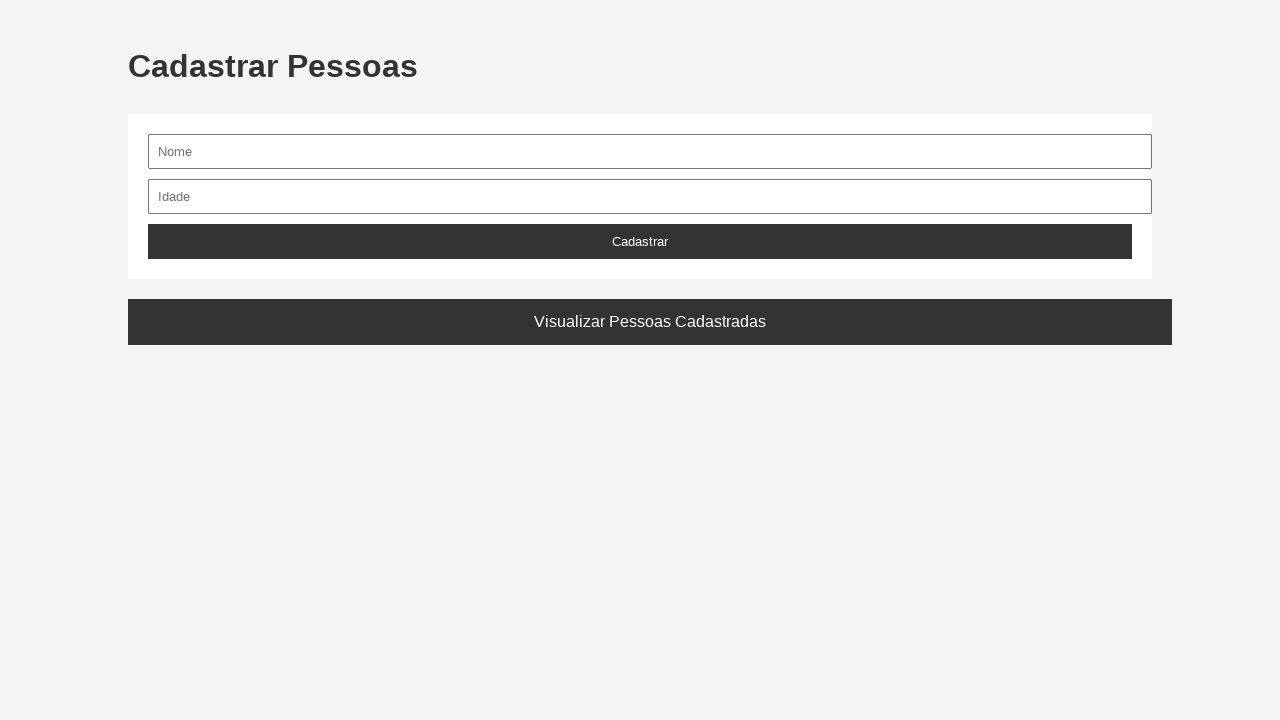

Filled Nome field with text containing numbers: 'Carlinhos123' on input[name='nome'], input#nome
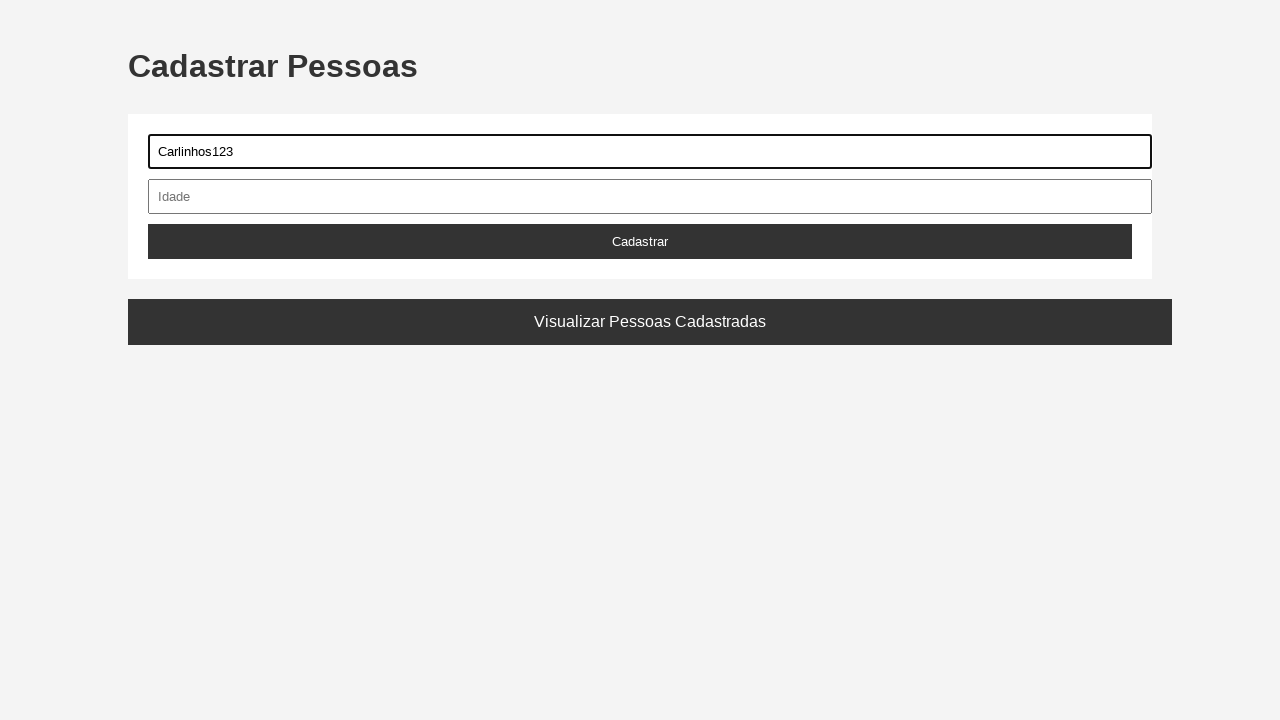

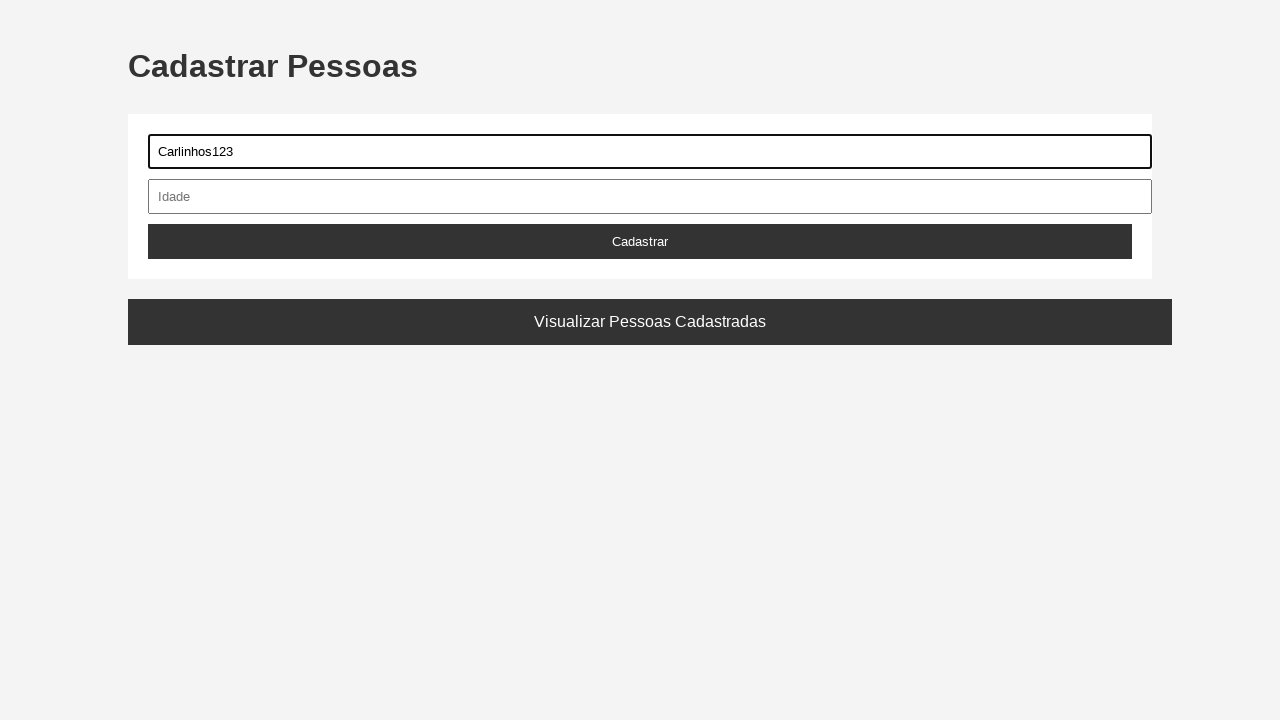